Tests regular button clicks by clicking a button multiple times and verifying that a click counter increments correctly.

Starting URL: https://osstep.github.io/action_click

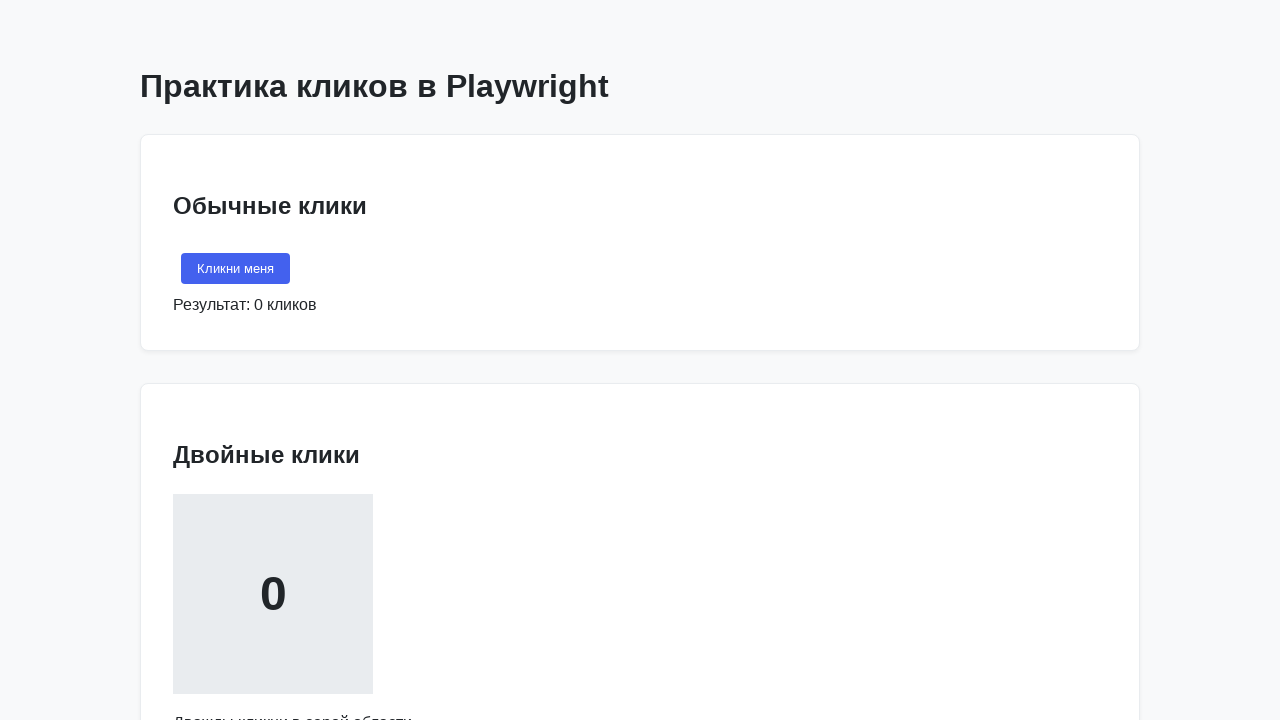

Clicked the button 'Кликни меня' for the first time at (236, 269) on internal:text="\u041a\u043b\u0438\u043a\u043d\u0438 \u043c\u0435\u043d\u044f"s
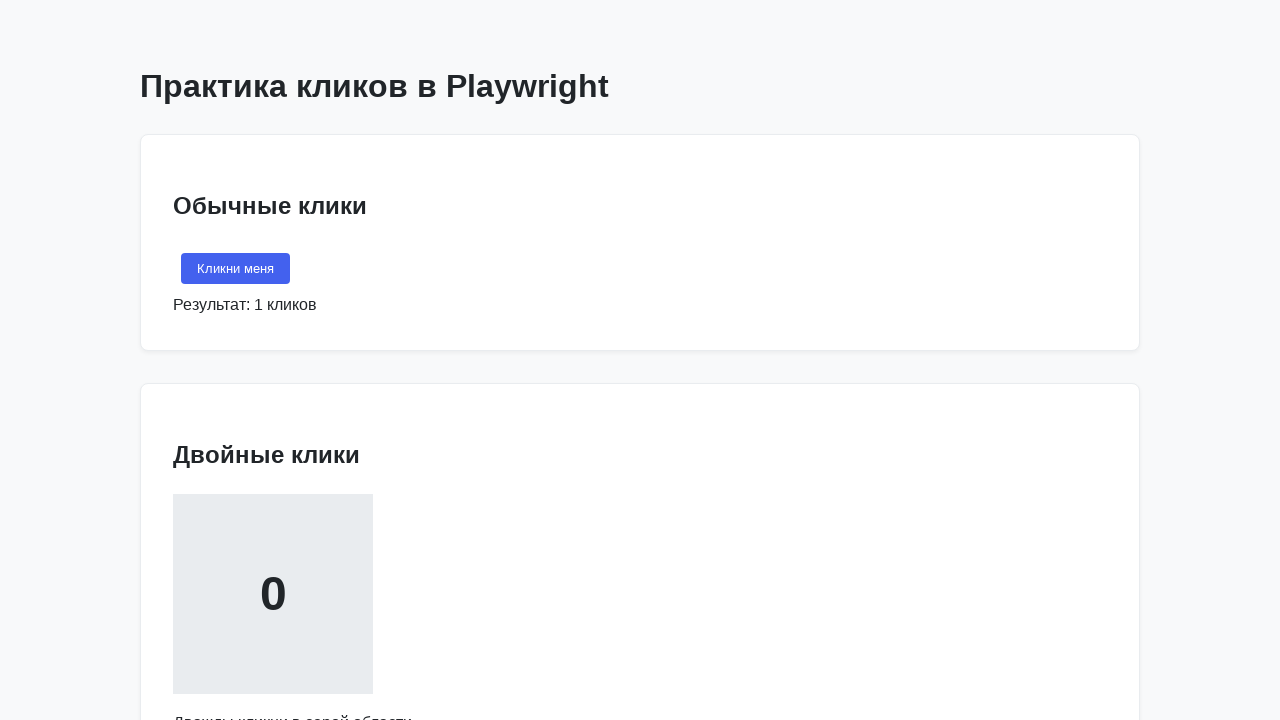

Verified counter displays 1 click
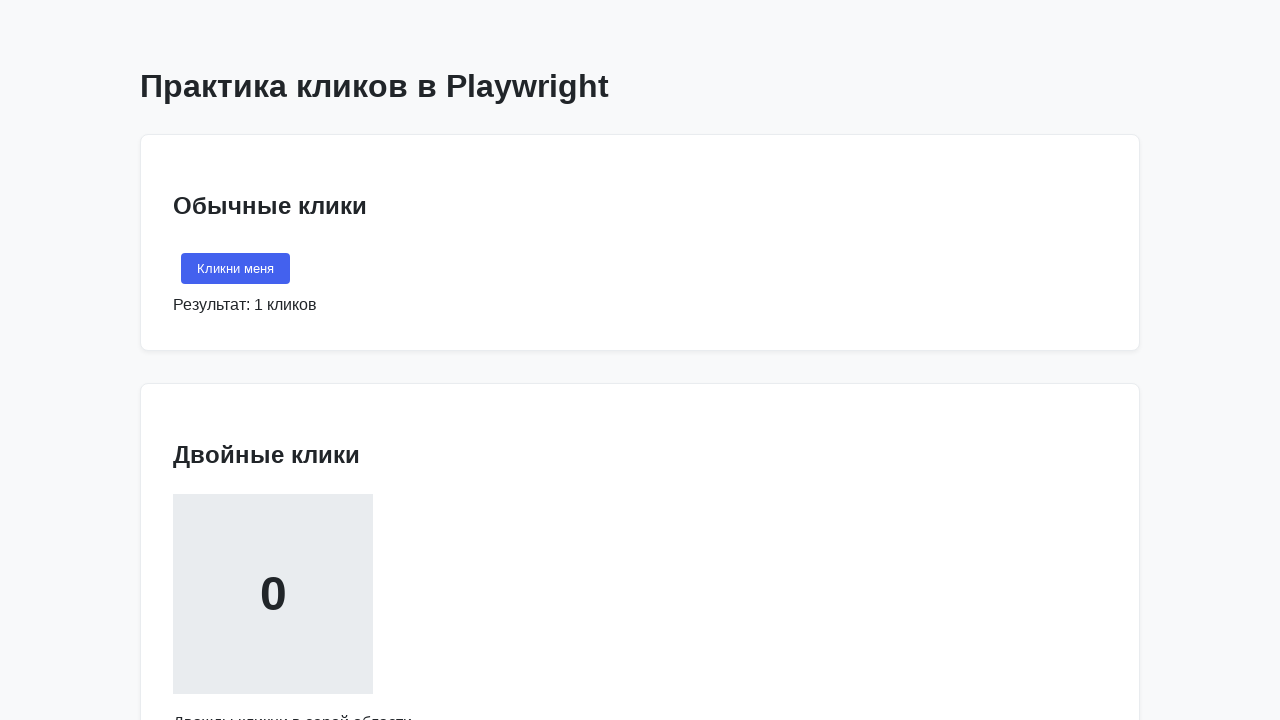

Clicked the button for the second time at (236, 269) on internal:text="\u041a\u043b\u0438\u043a\u043d\u0438 \u043c\u0435\u043d\u044f"s
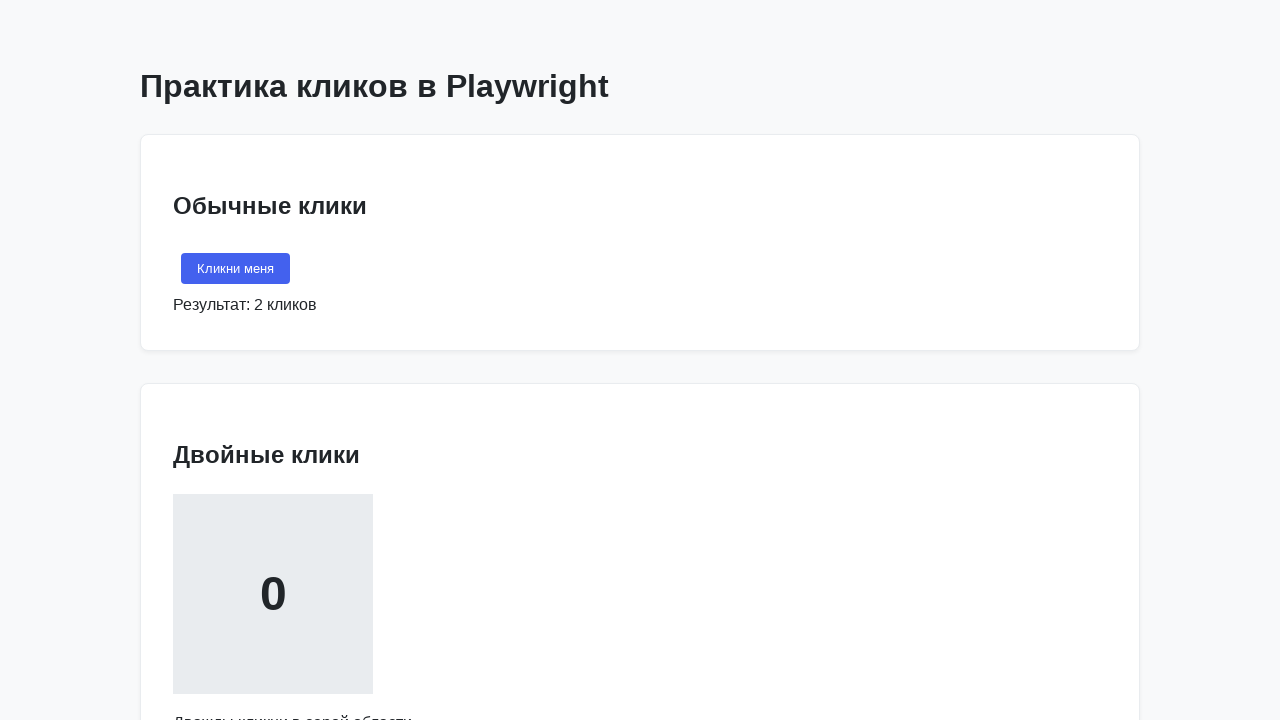

Clicked the button for the third time at (236, 269) on internal:text="\u041a\u043b\u0438\u043a\u043d\u0438 \u043c\u0435\u043d\u044f"s
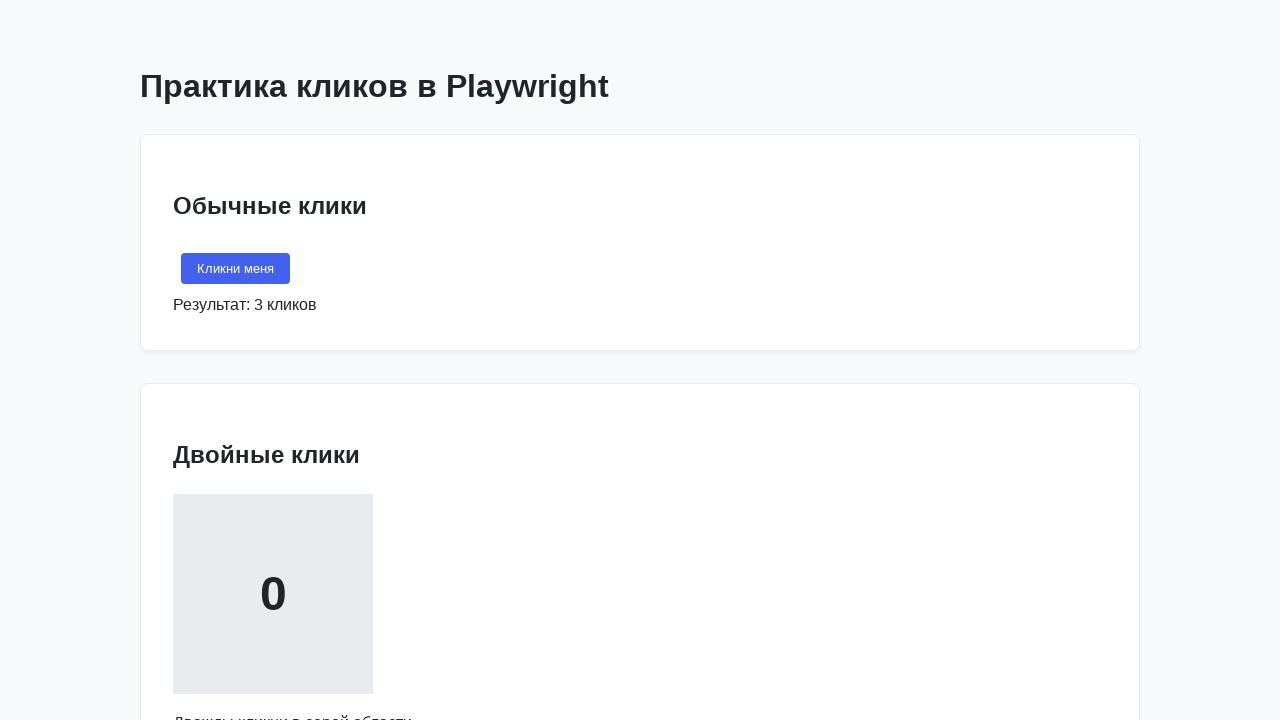

Verified counter displays 3 clicks
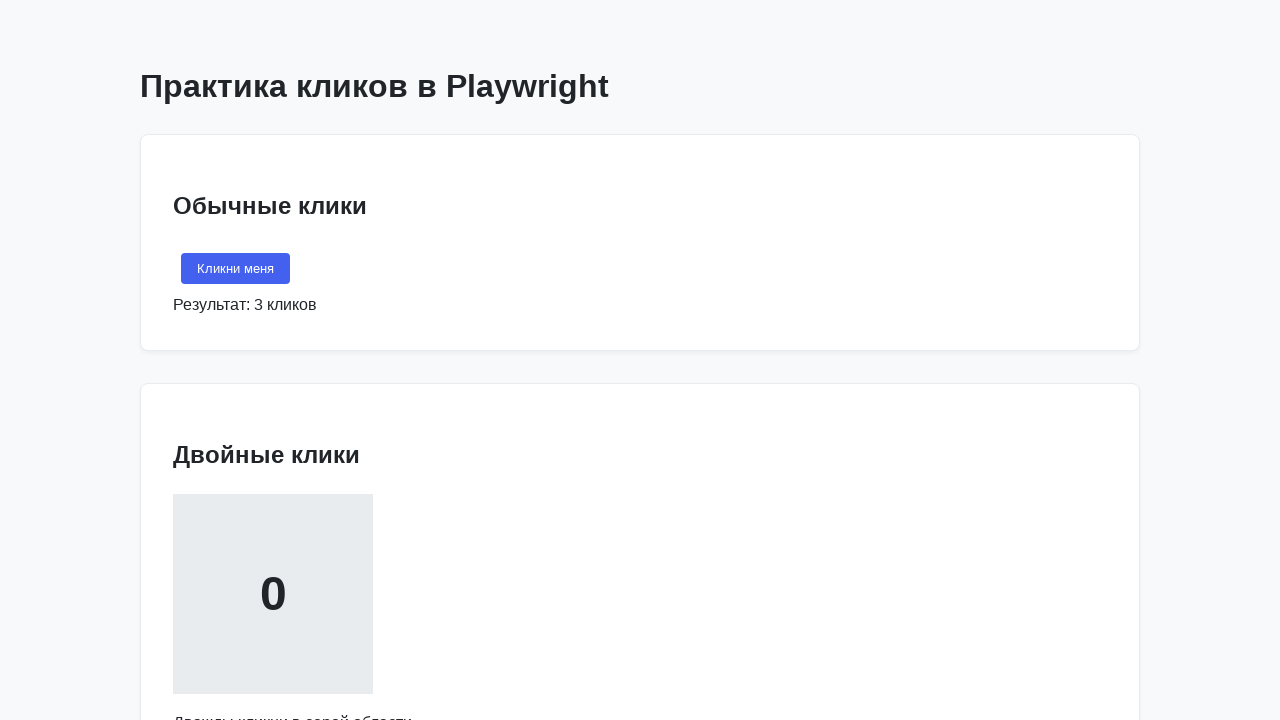

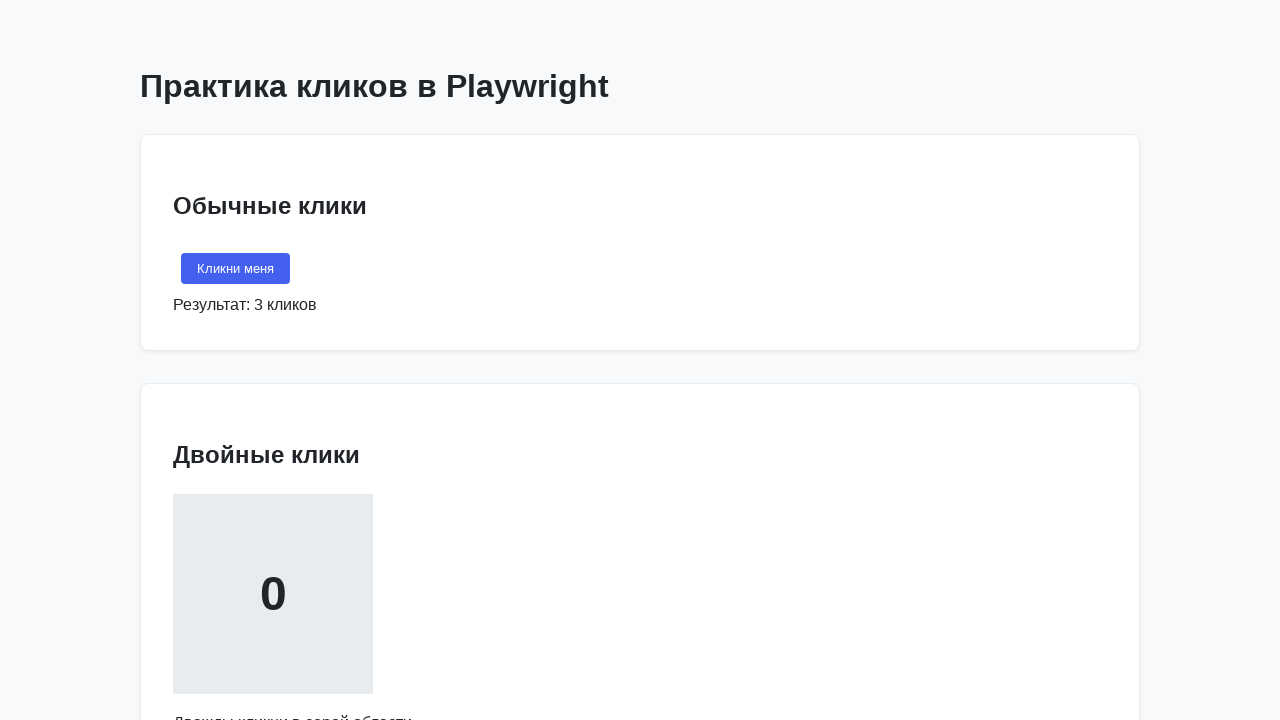